Navigates to Vtiger website, hovers over Company menu and clicks Contact Us link to reach the contact page

Starting URL: https://www.vtiger.com/

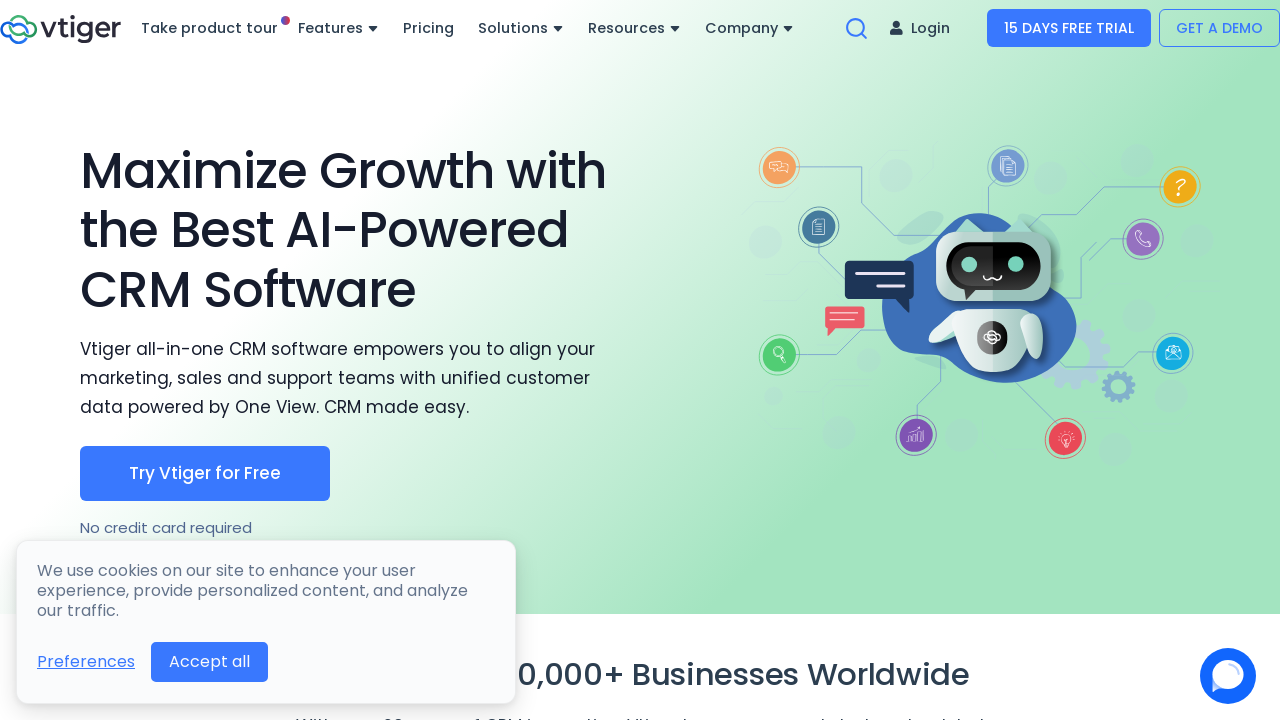

Hovered over Company menu item at (750, 28) on a:has-text('Company')
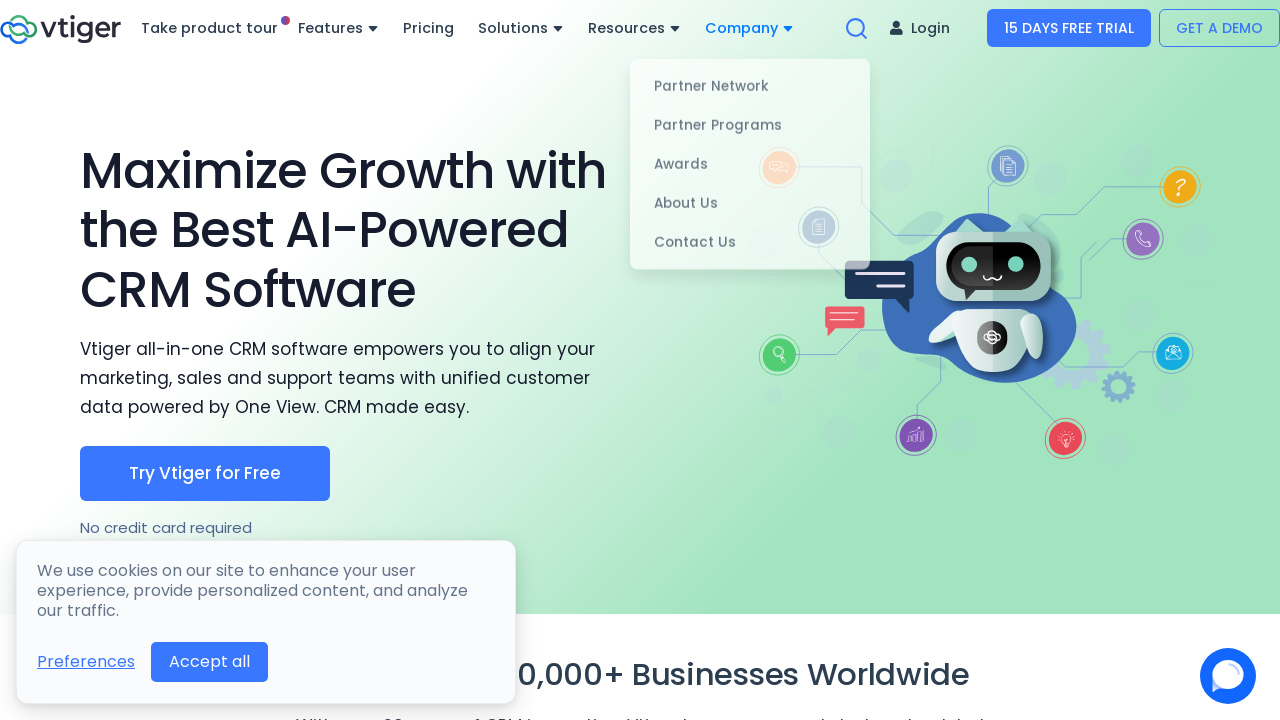

Clicked on Contact Us link at (750, 239) on a:has-text('Contact Us')
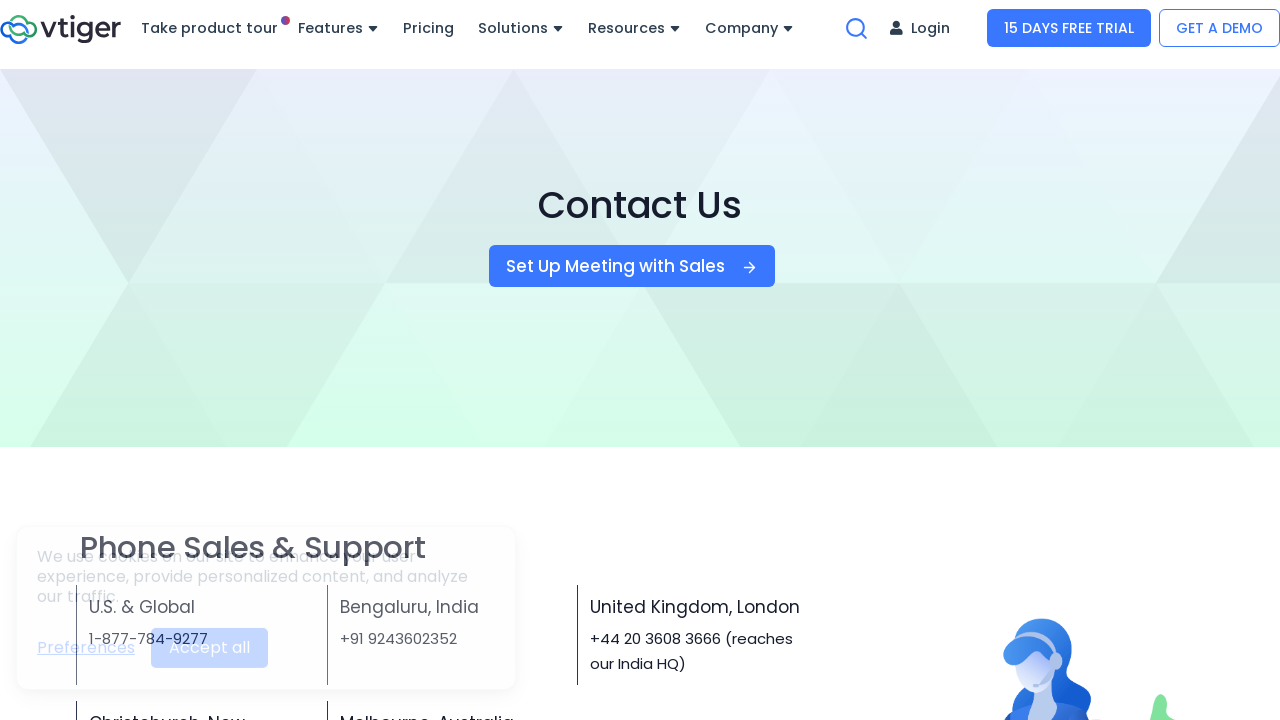

Contact Us page loaded with Bengaluru office location visible
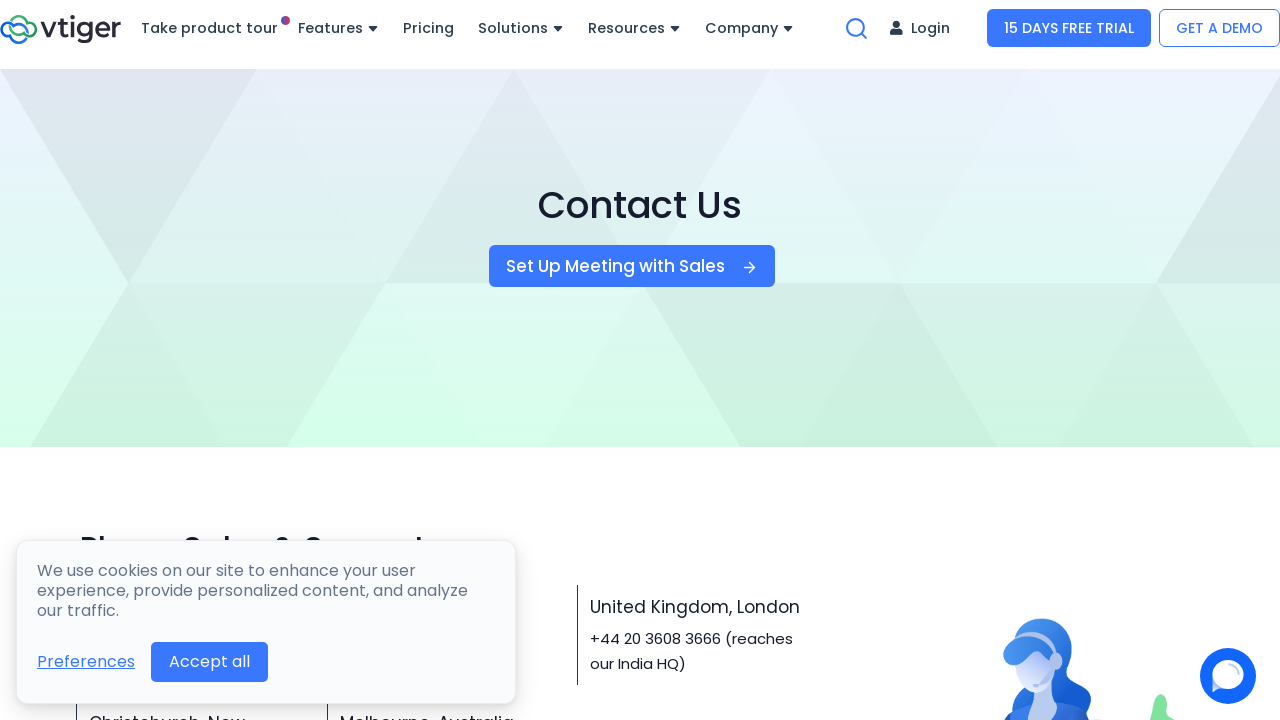

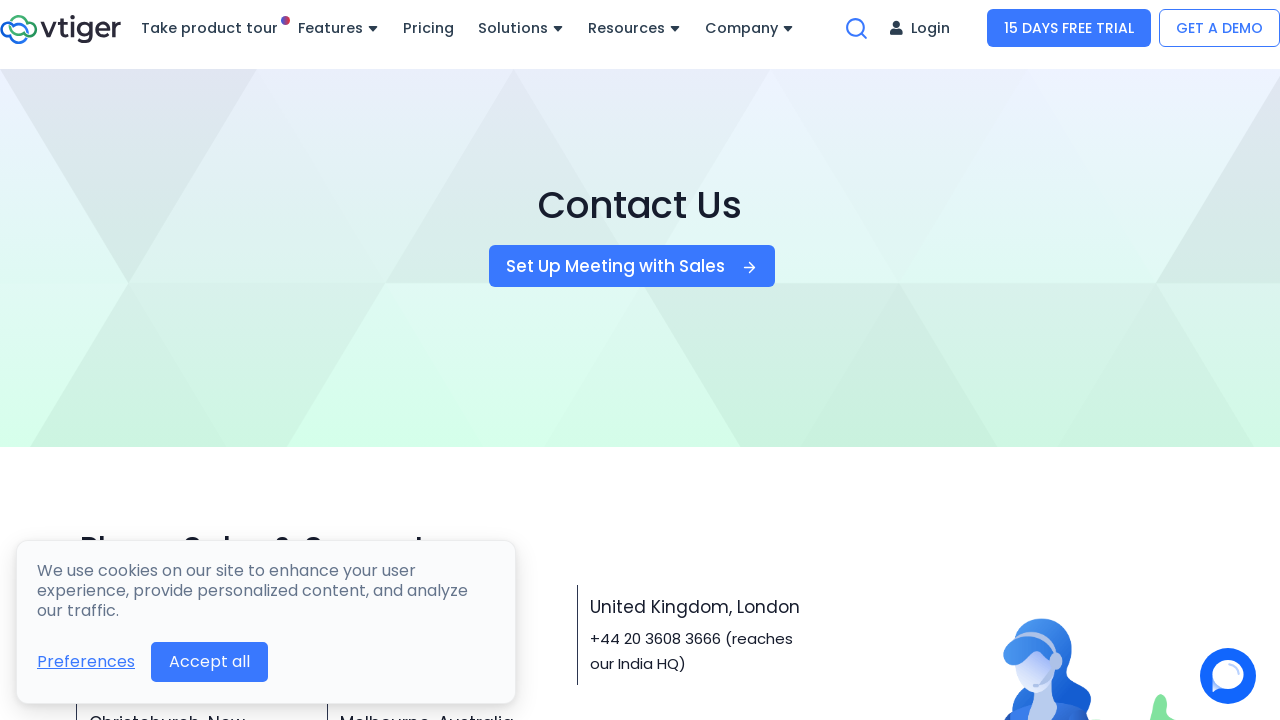